Tests the search functionality on python.org by entering "pycon" as a search query and verifying results are returned

Starting URL: http://www.python.org

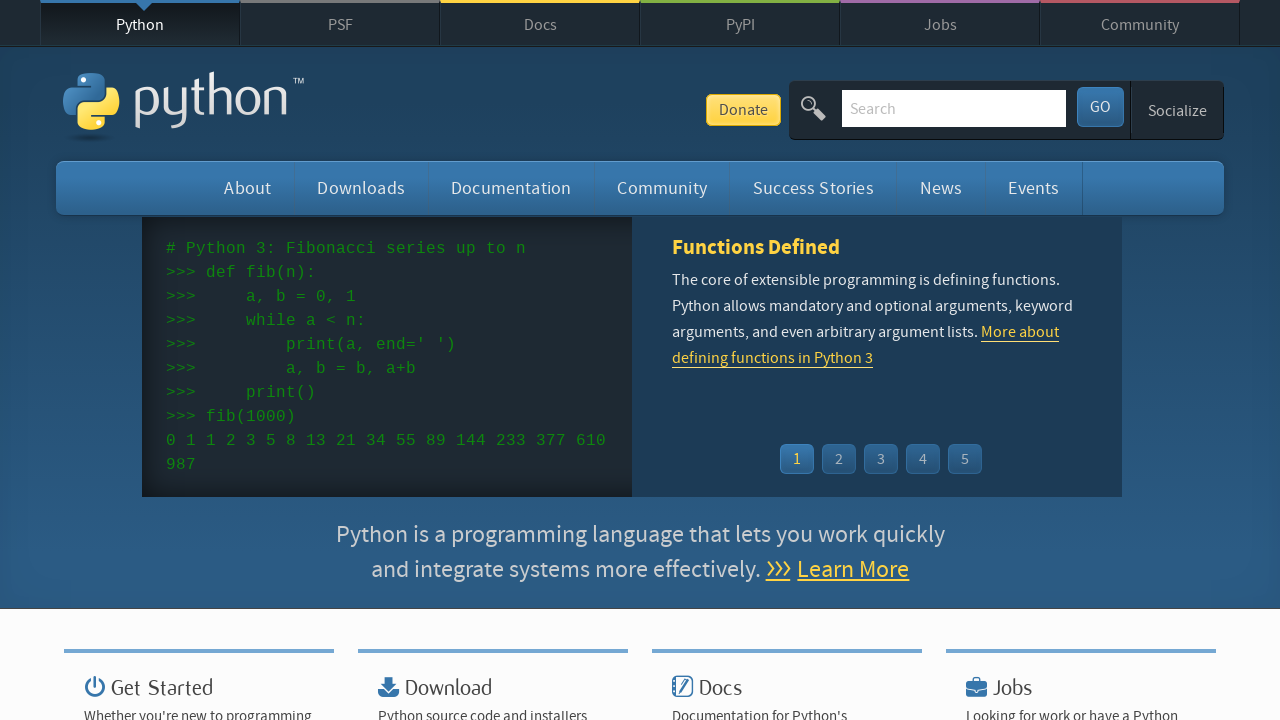

Verified page title contains 'Python'
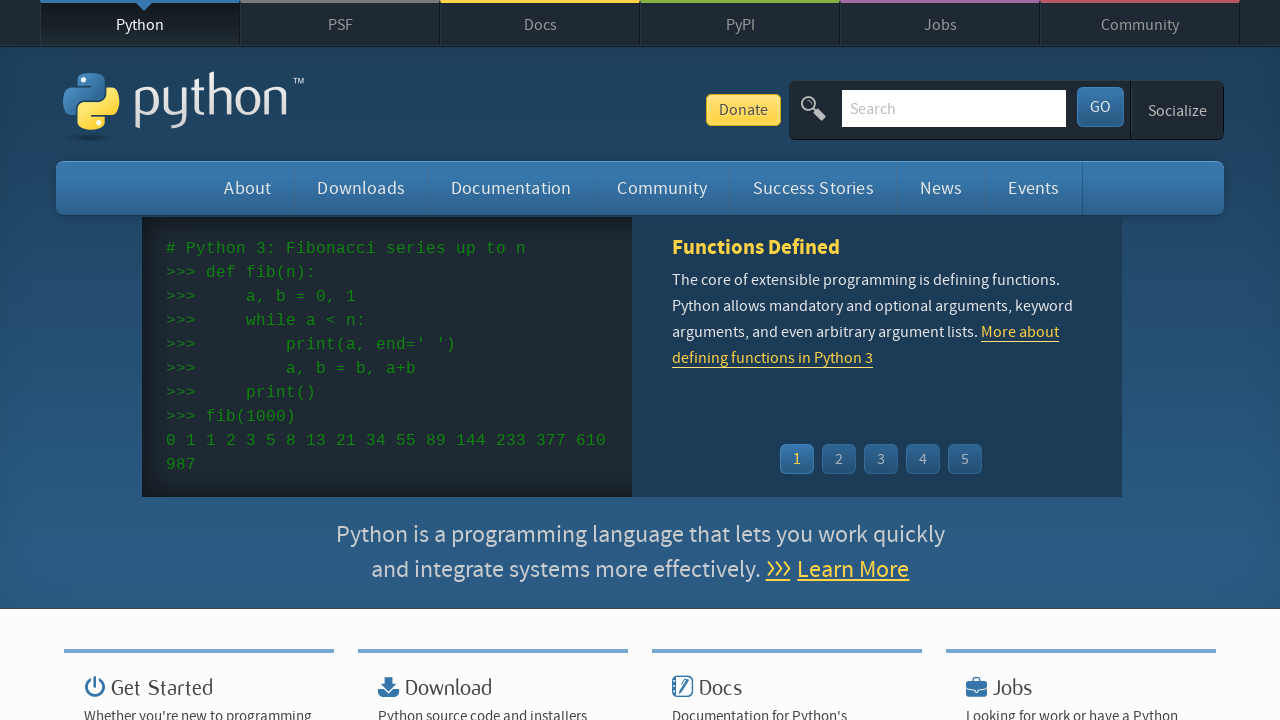

Filled search box with 'pycon' on input[name='q']
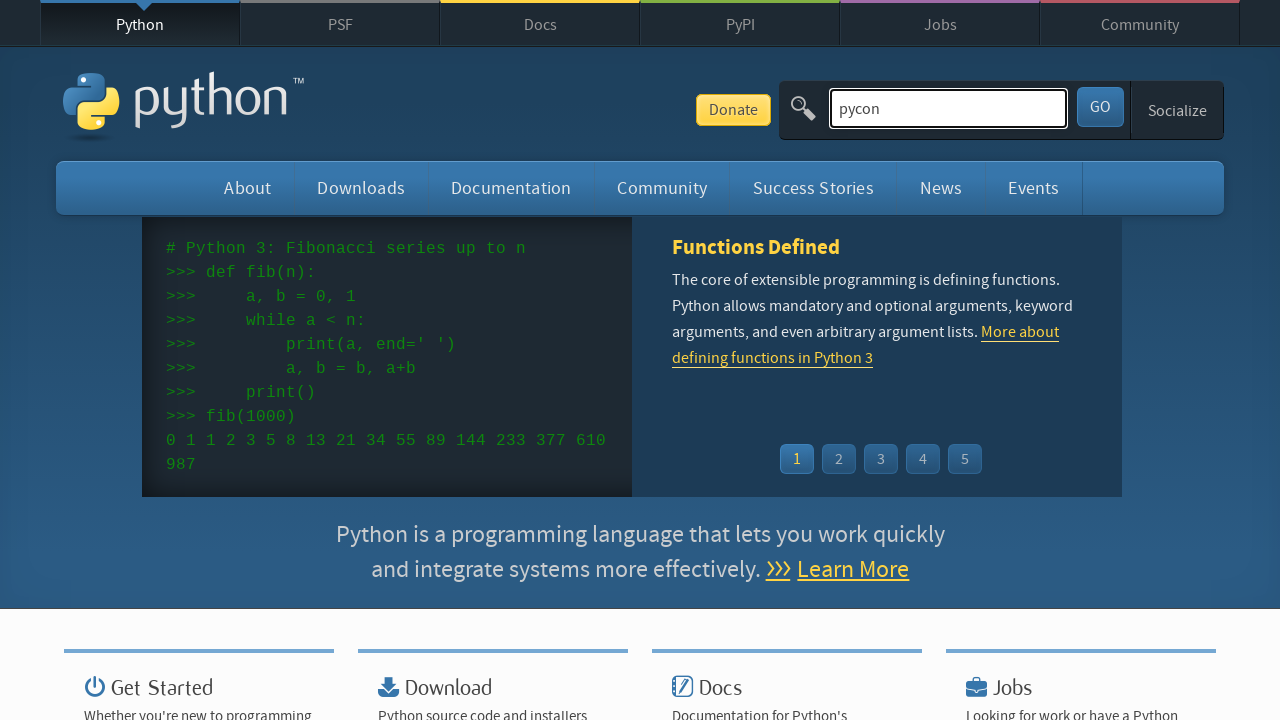

Pressed Enter to submit search query on input[name='q']
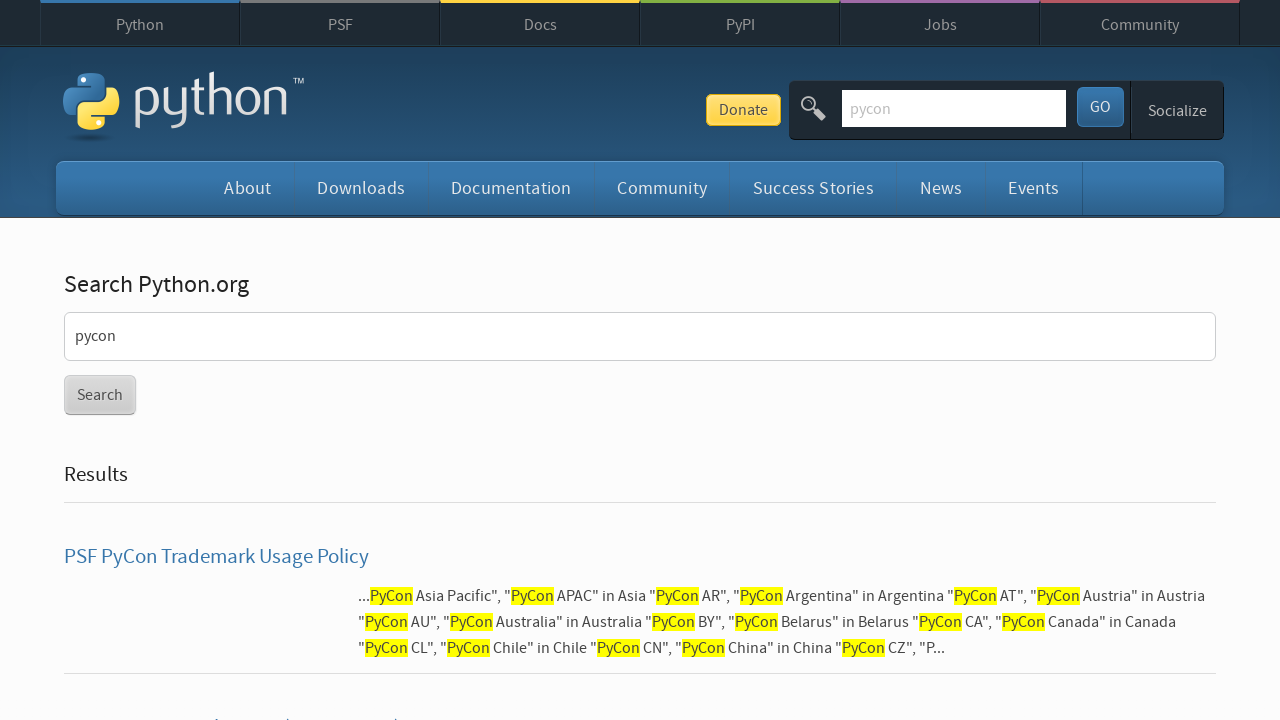

Waited for page to load and network to be idle
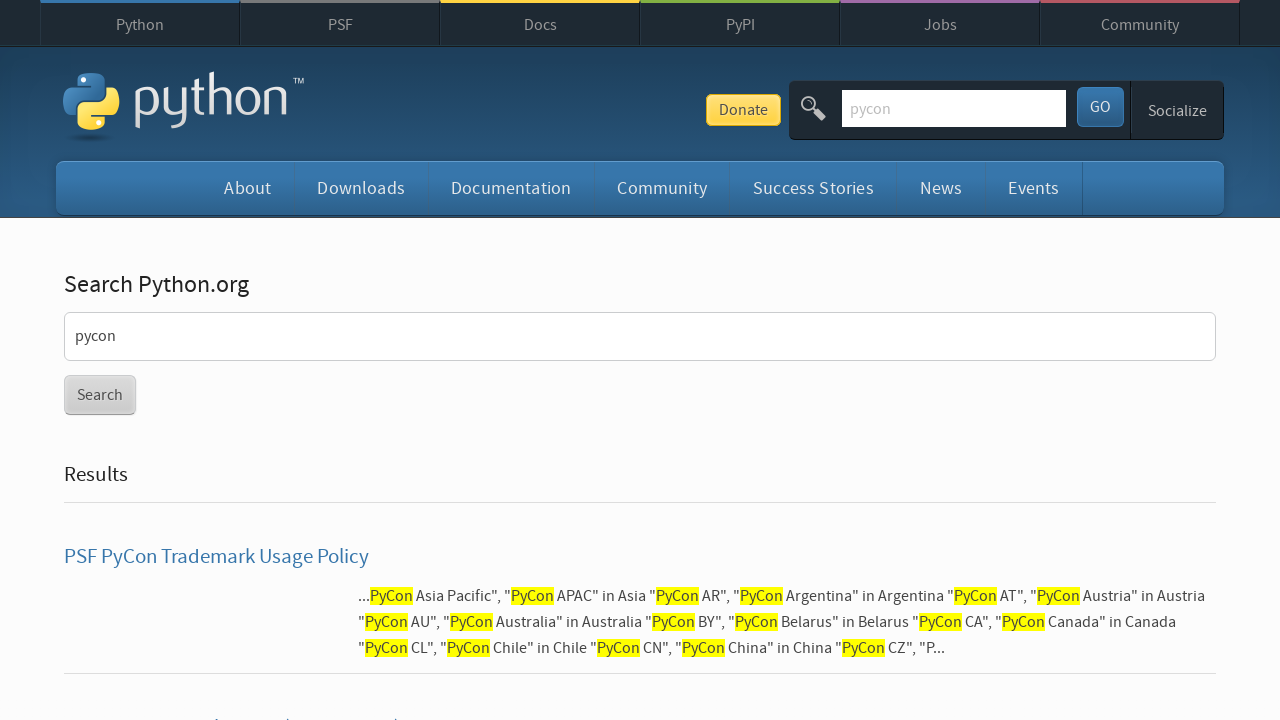

Verified search results were returned for 'pycon'
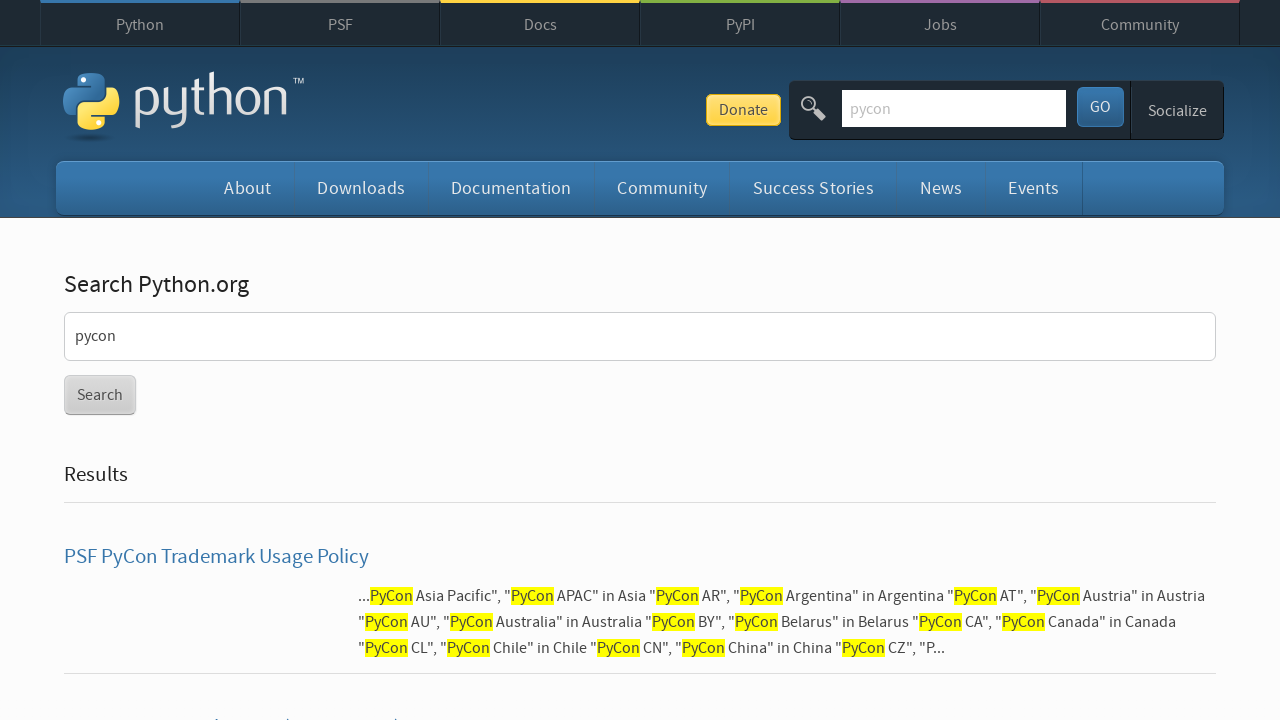

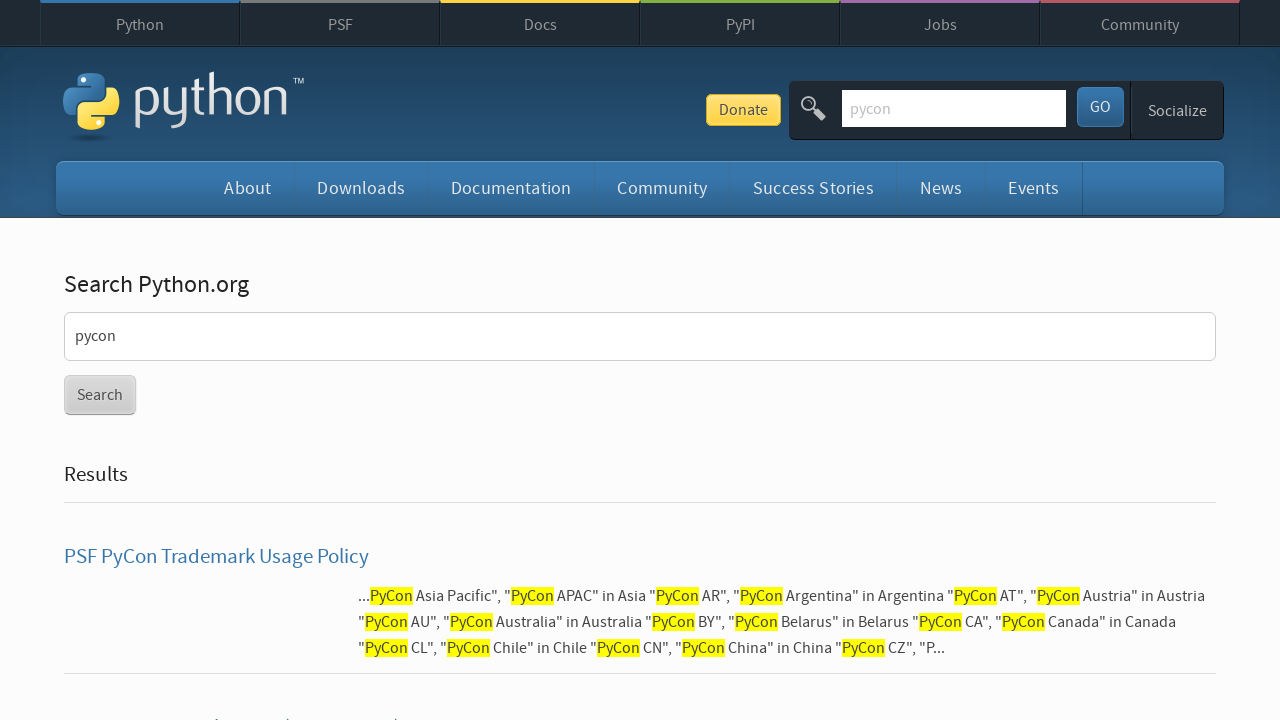